Navigates to the Rahul Shetty Academy Automation Practice page and verifies it loads successfully.

Starting URL: https://rahulshettyacademy.com/AutomationPractice/

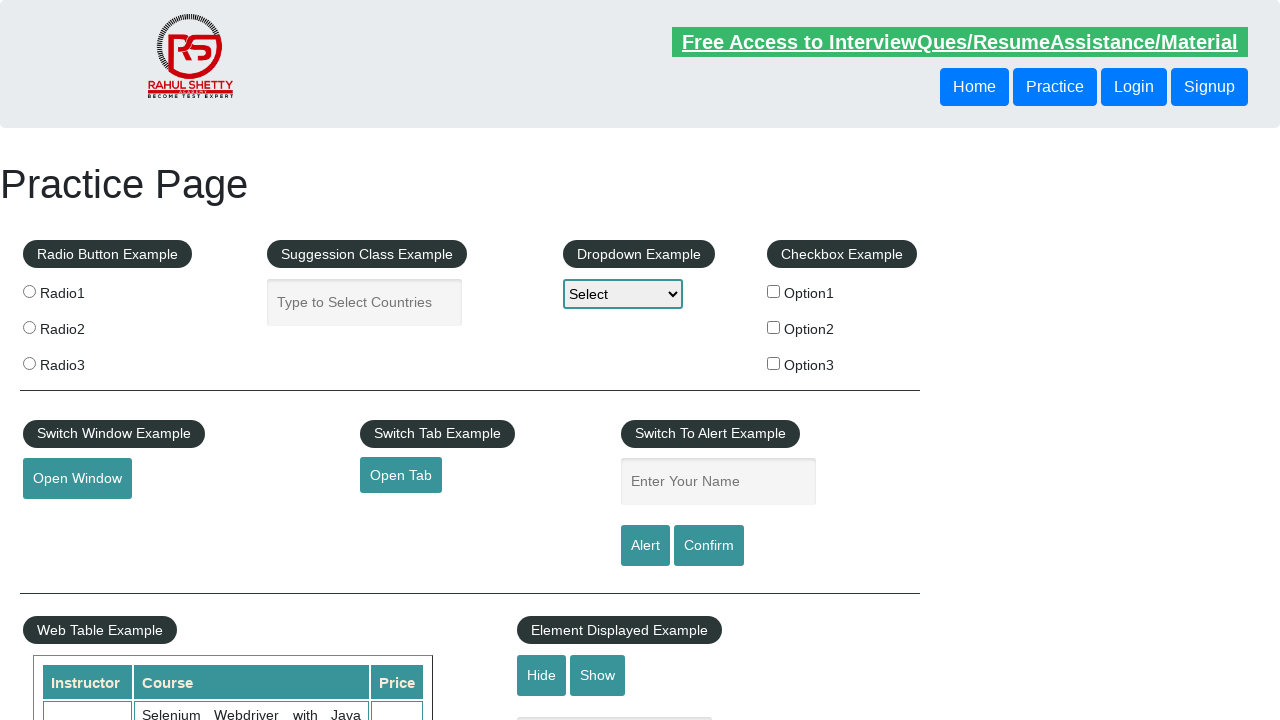

Navigated to Rahul Shetty Academy Automation Practice page
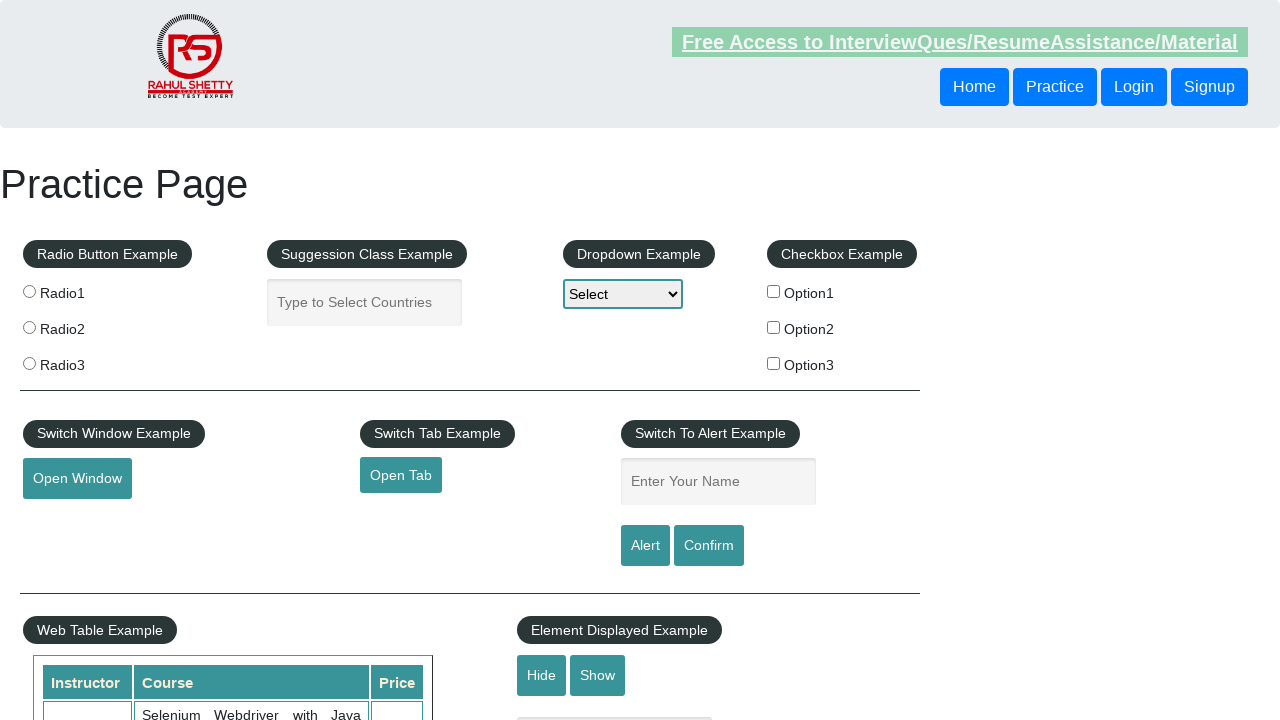

Page DOM content loaded successfully
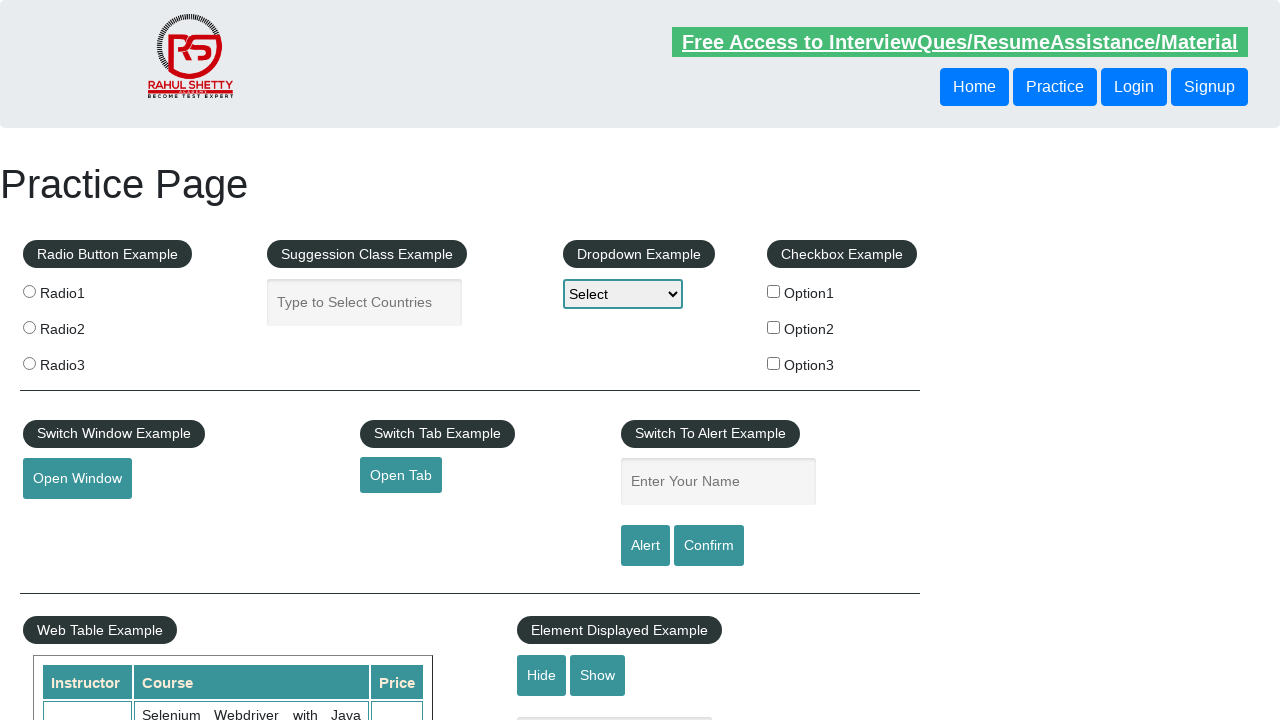

Verified page URL is correct
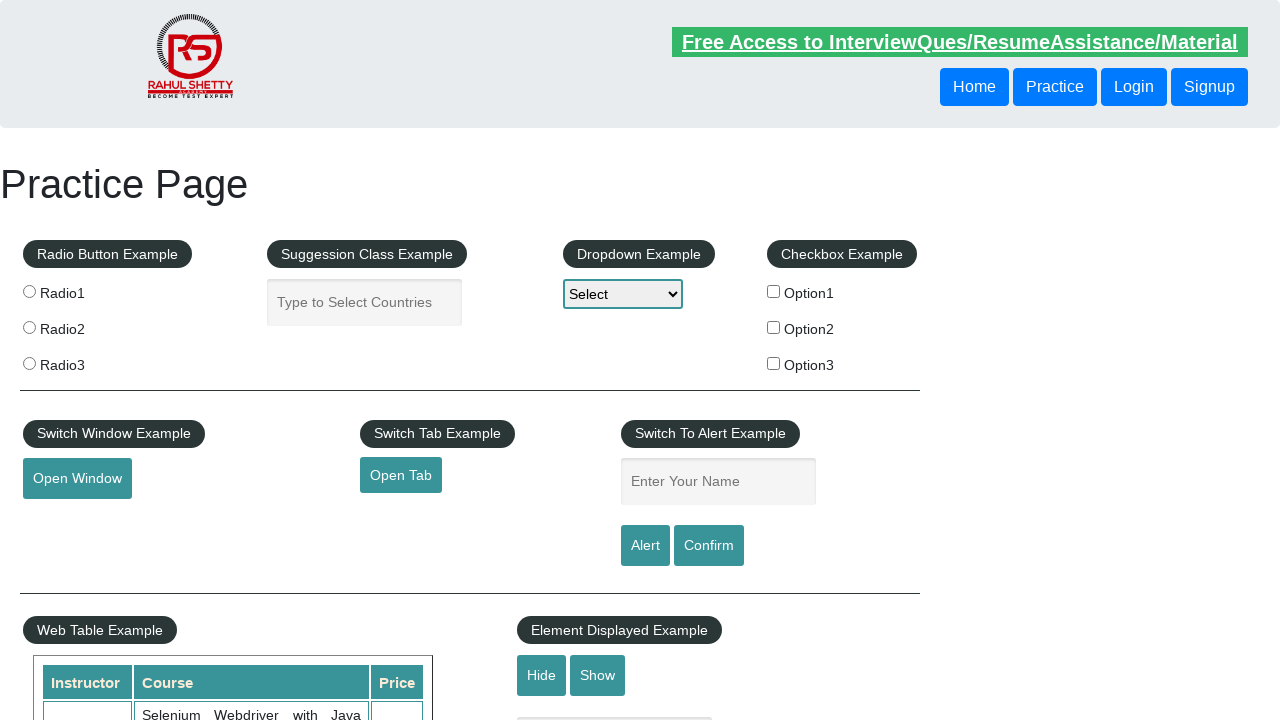

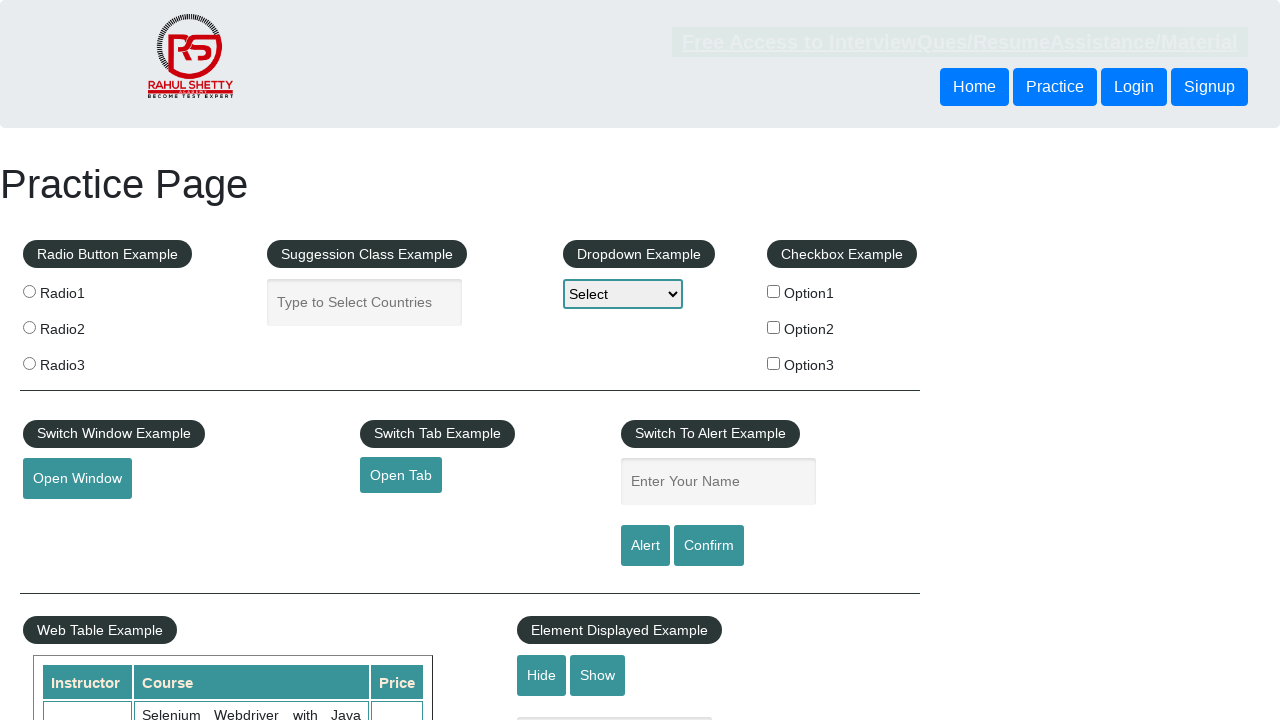